Fills all fields except zip code and verifies the zip code required error message

Starting URL: https://parabank.parasoft.com/parabank/lookup.htm

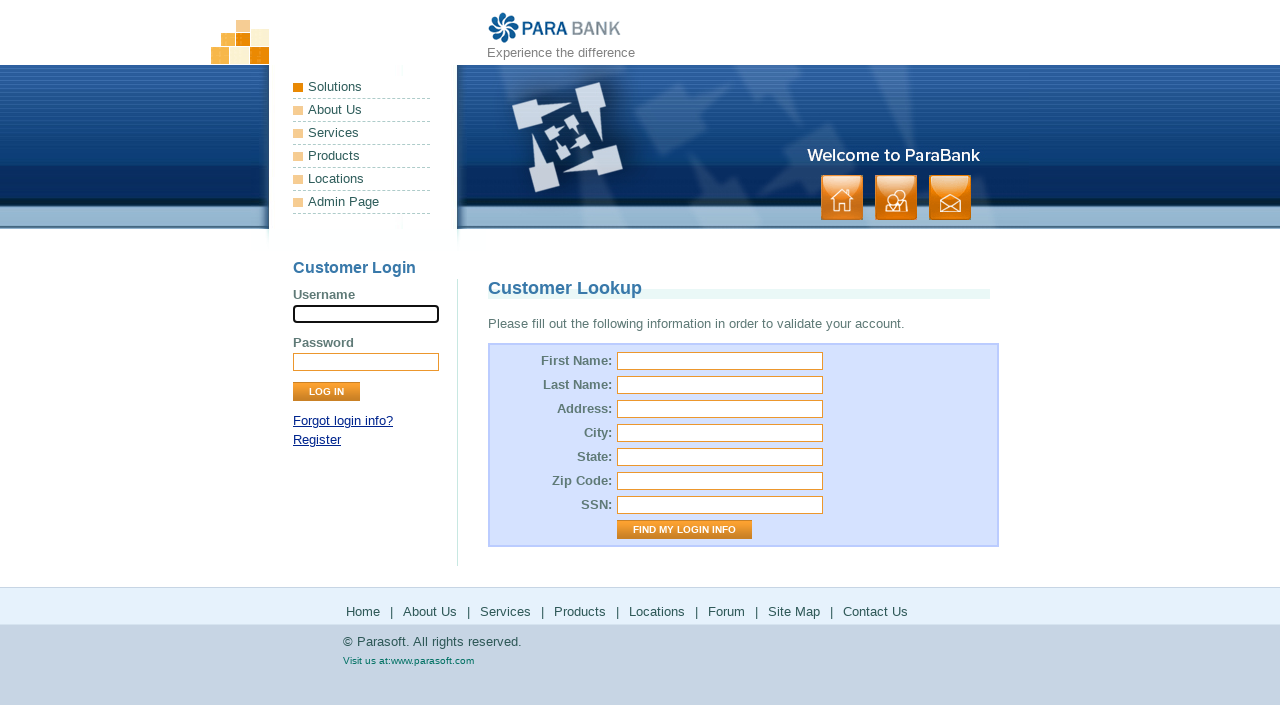

Clicked 'Forgot login info?' link at (343, 421) on a:text('Forgot login info?')
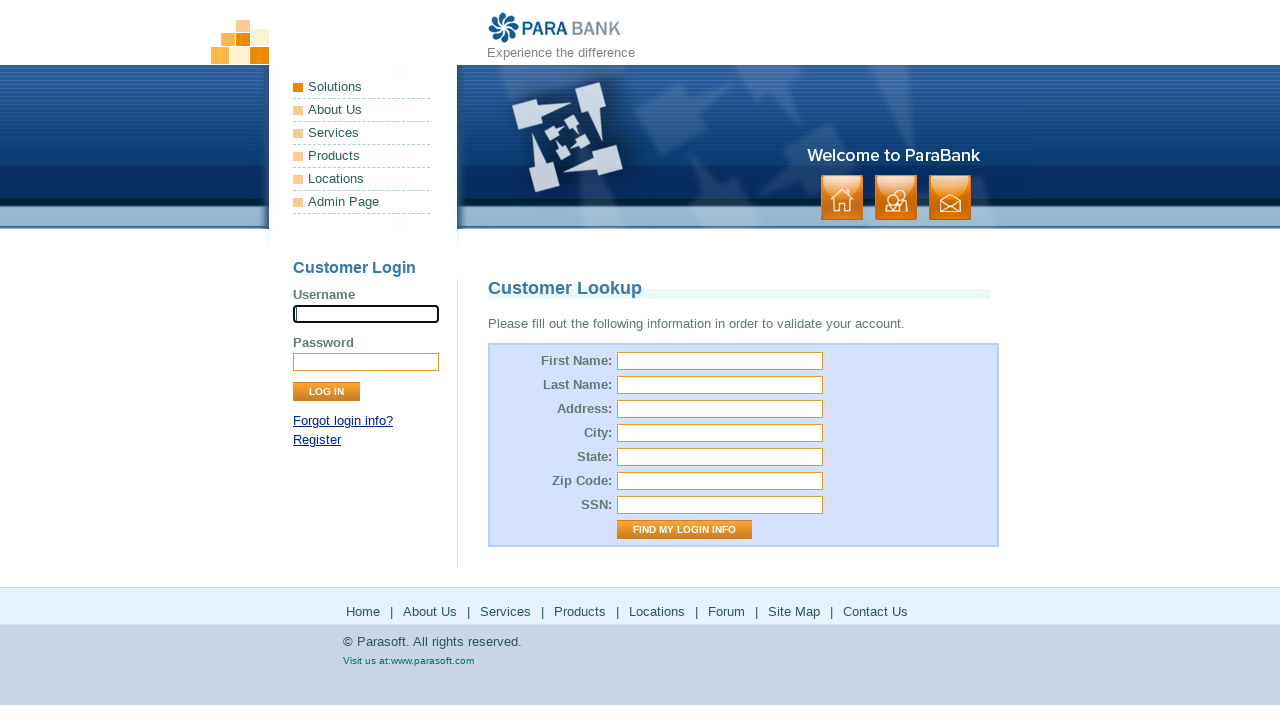

Filled first name field with 'Akshay' on input#firstName
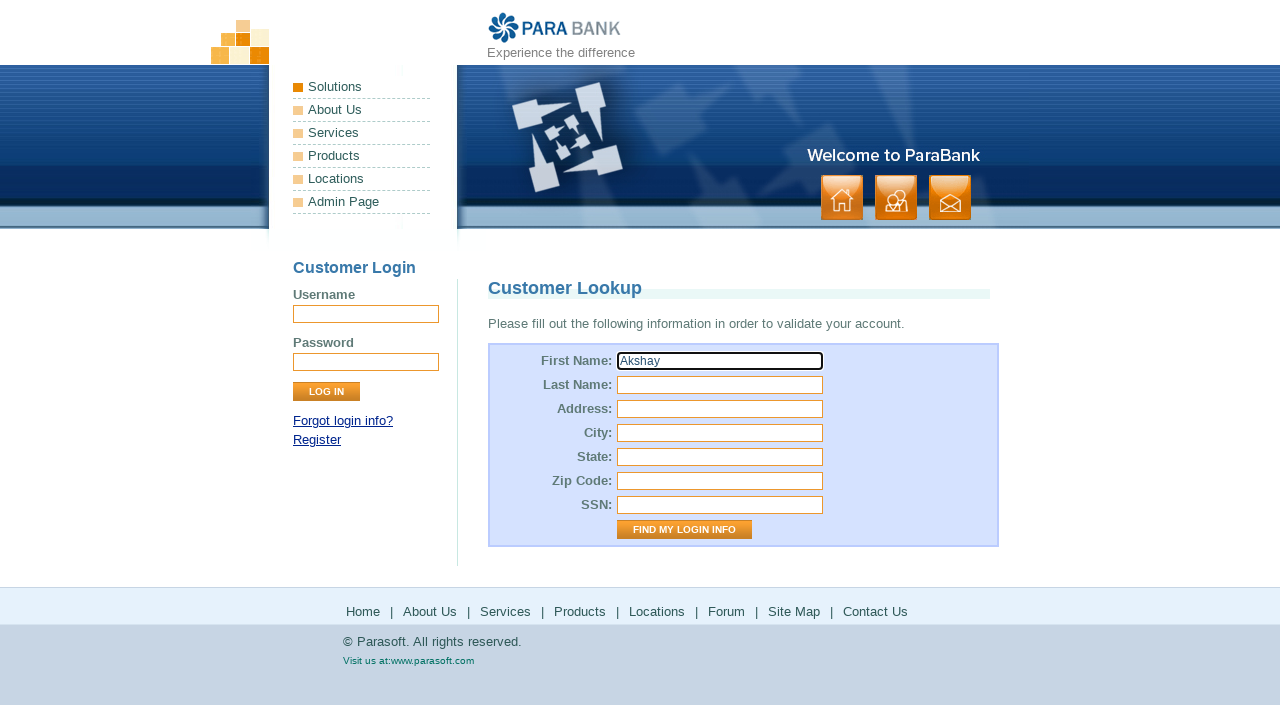

Filled last name field with 'Sundar' on input#lastName
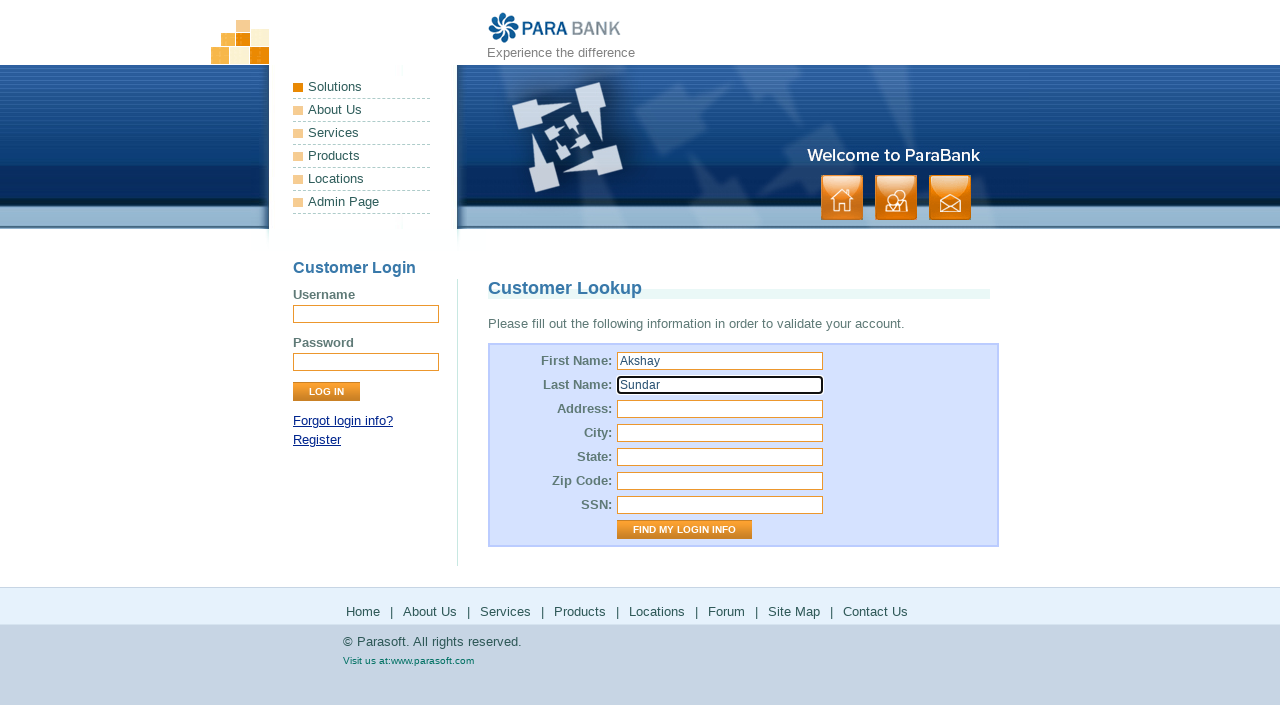

Filled street address field with 'Test Address' on input#address\.street
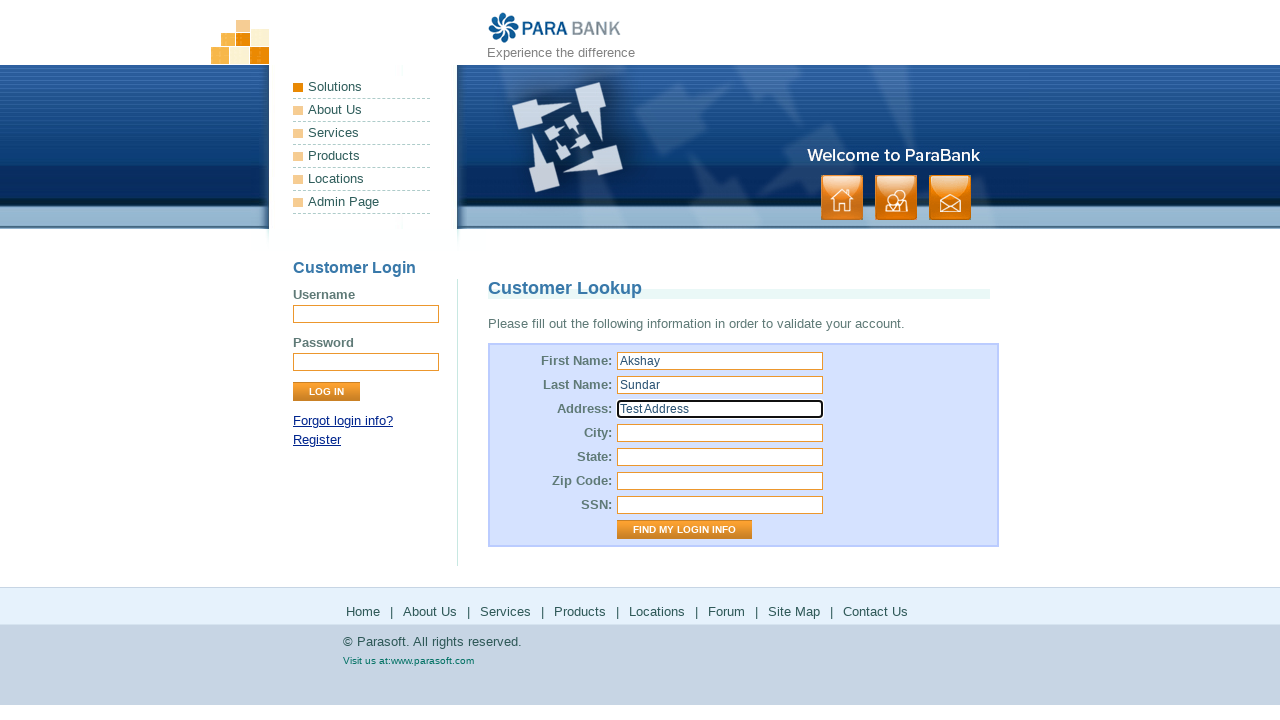

Filled city field with 'Test City' on input#address\.city
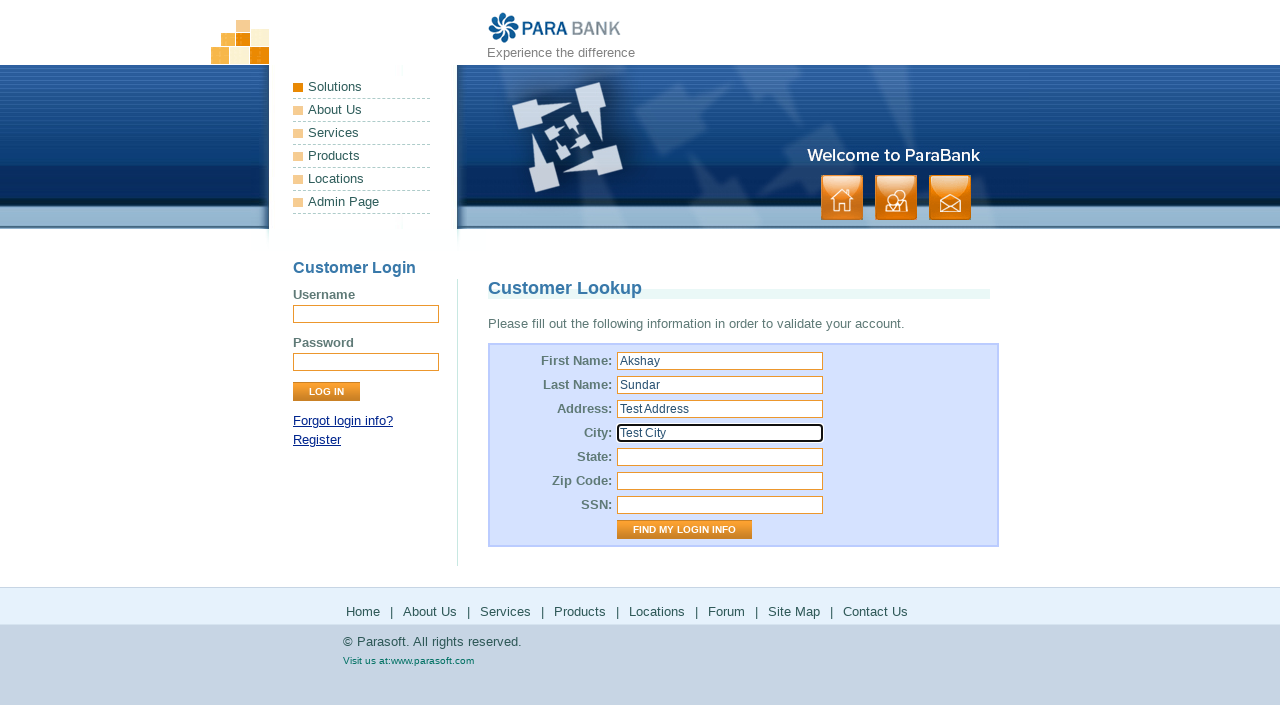

Filled state field with 'Test State' on input#address\.state
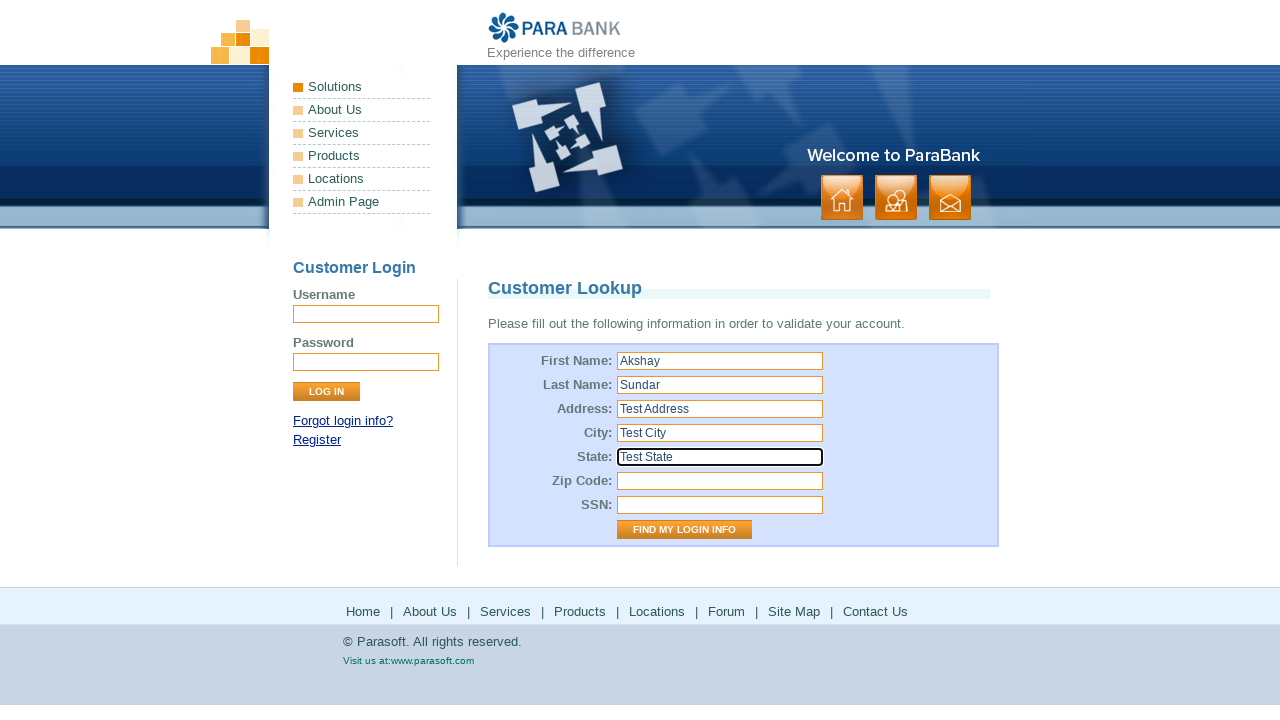

Left zip code field empty on input#address\.zipCode
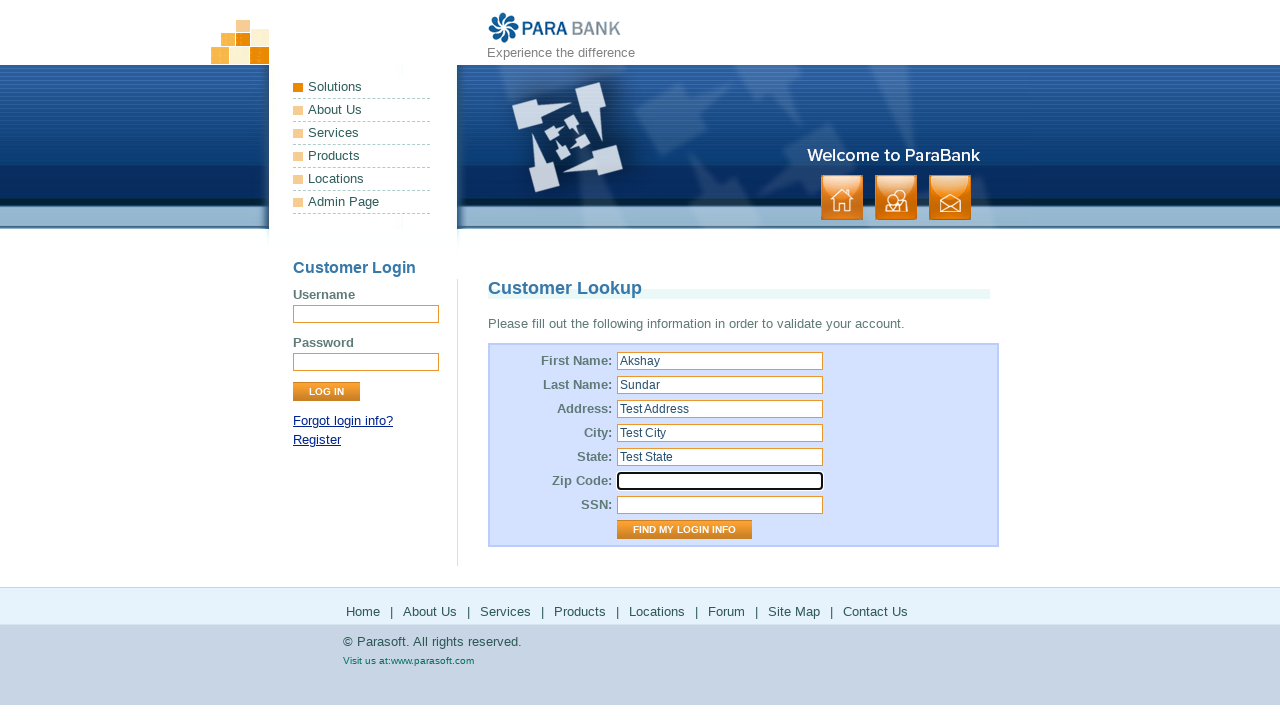

Filled SSN field with '987654321' on input#ssn
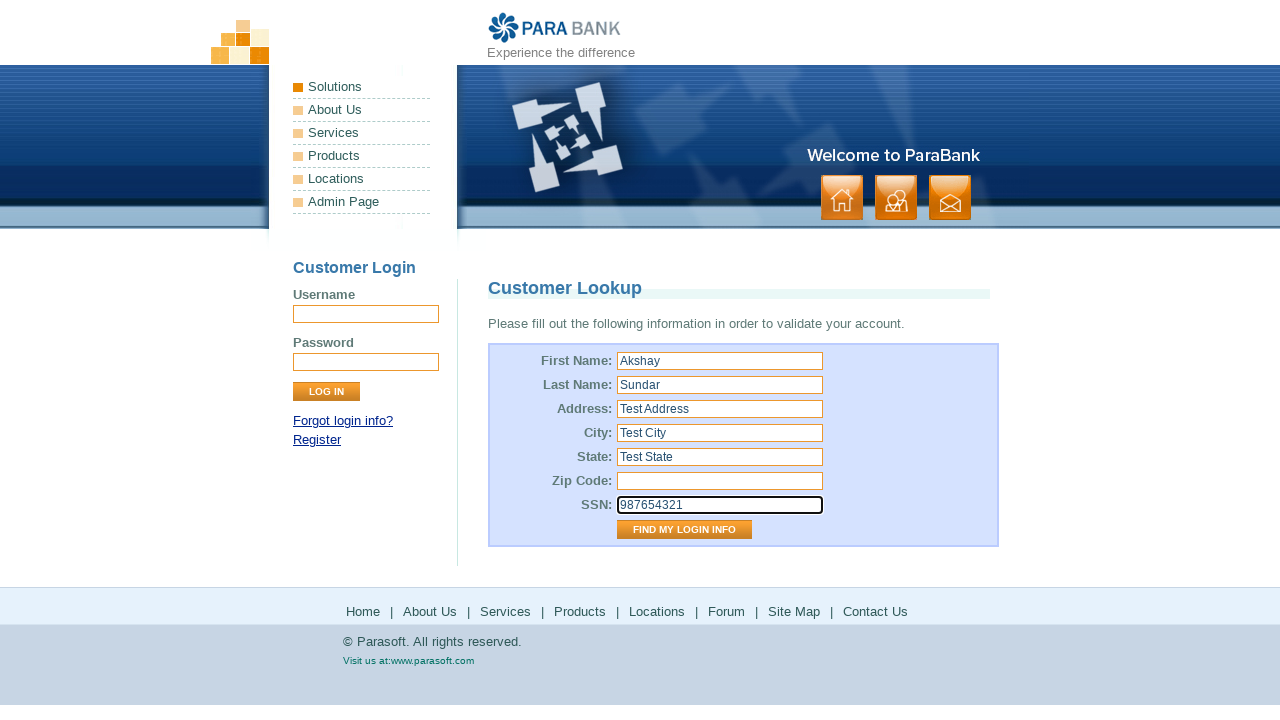

Clicked 'Find My Login Info' submit button at (684, 530) on input[value='Find My Login Info']
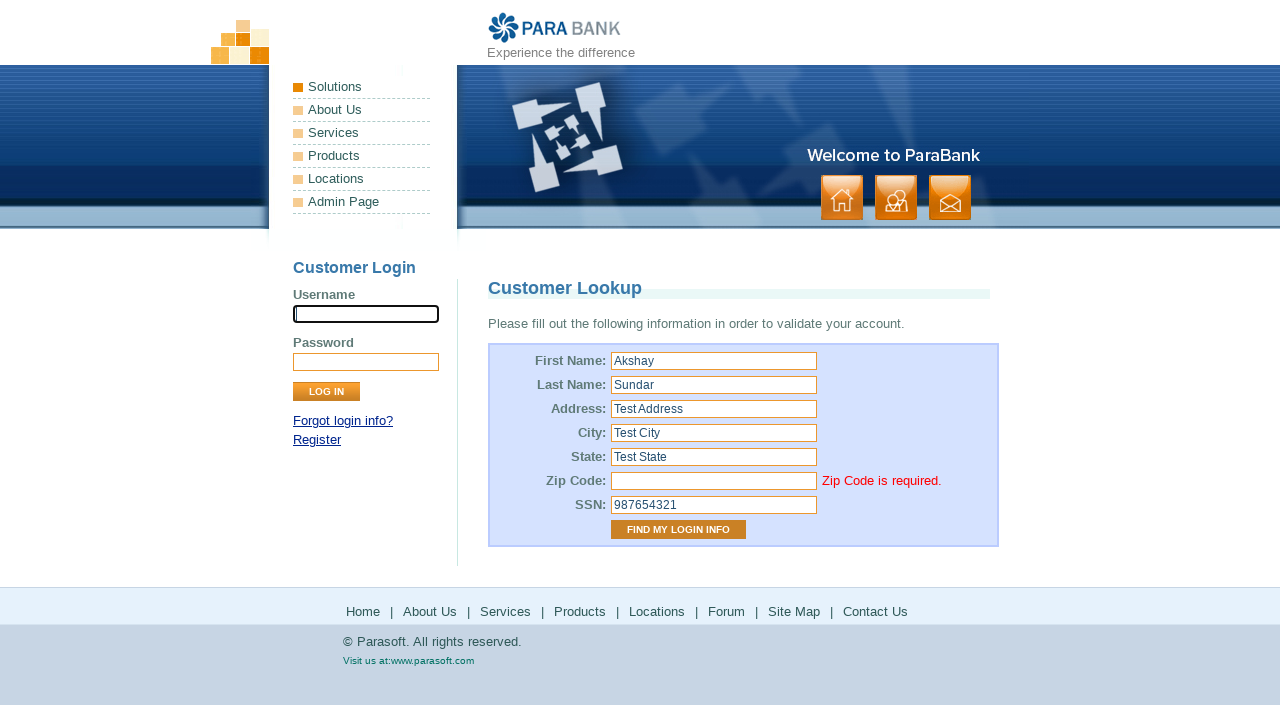

Verified zip code required error message is displayed
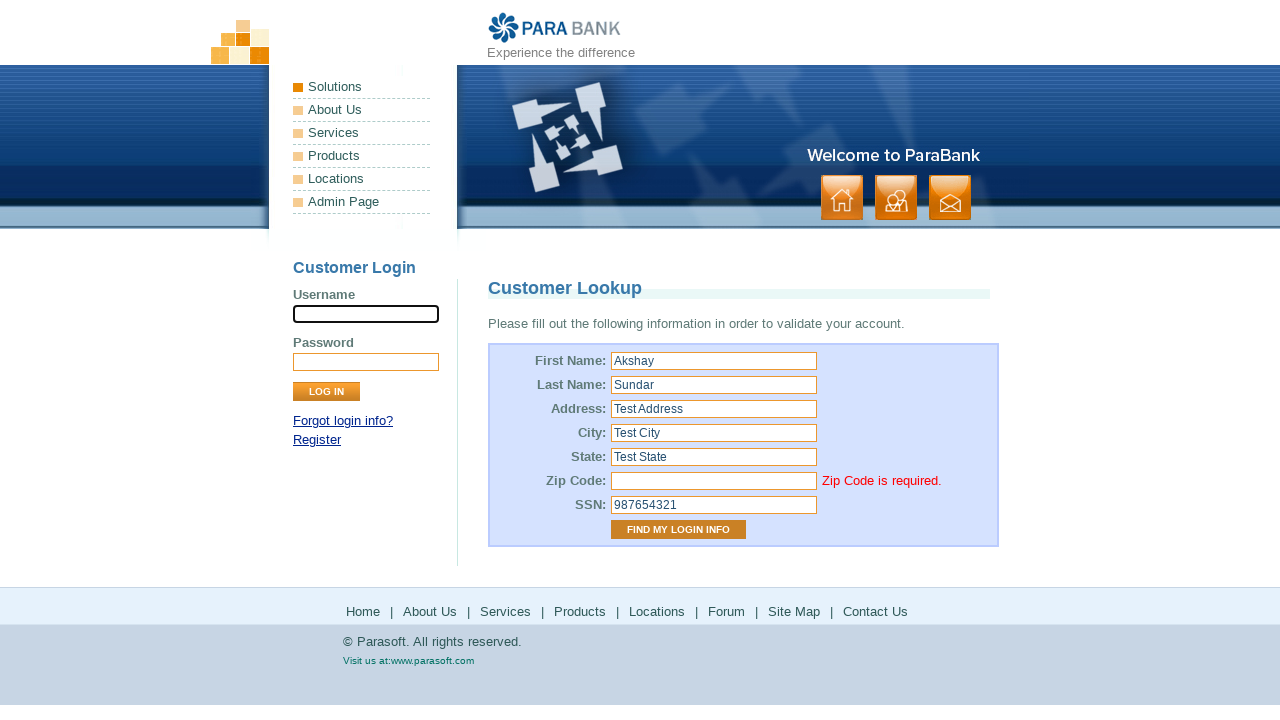

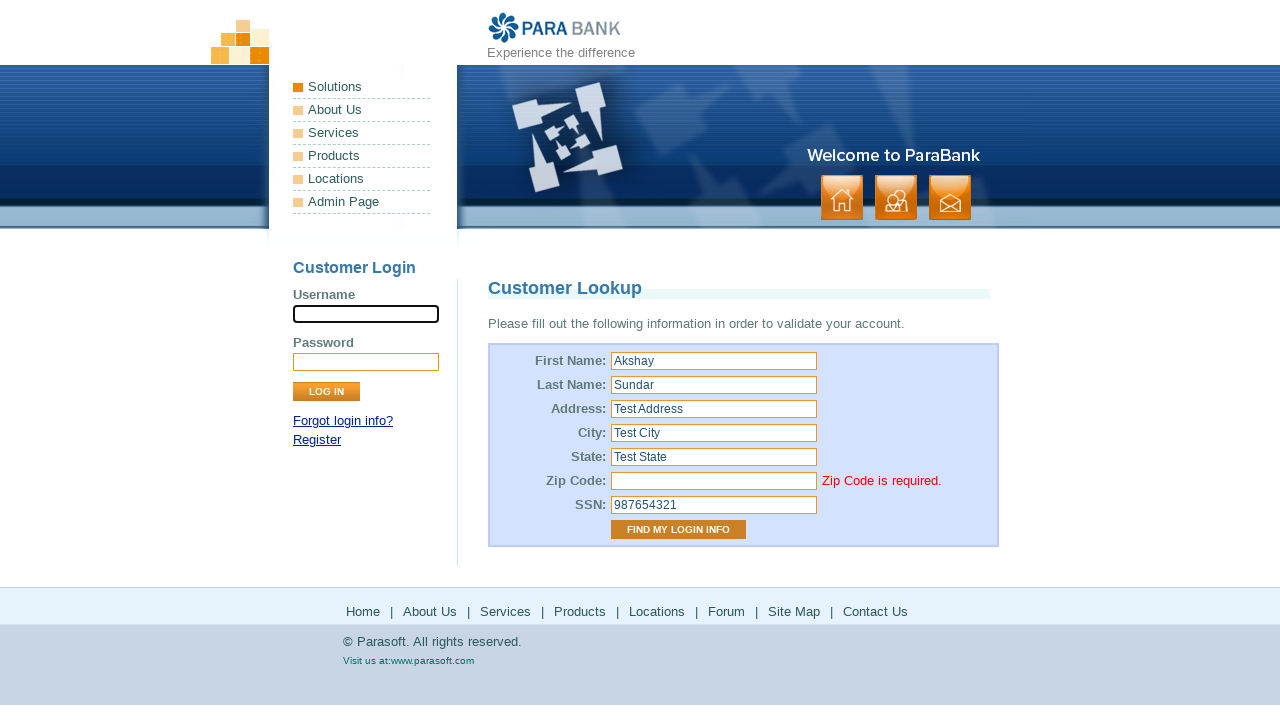